Tests clicking a confirm button, dismissing the confirmation dialog, and verifying the result text shows "Cancel"

Starting URL: https://demoqa.com/alerts

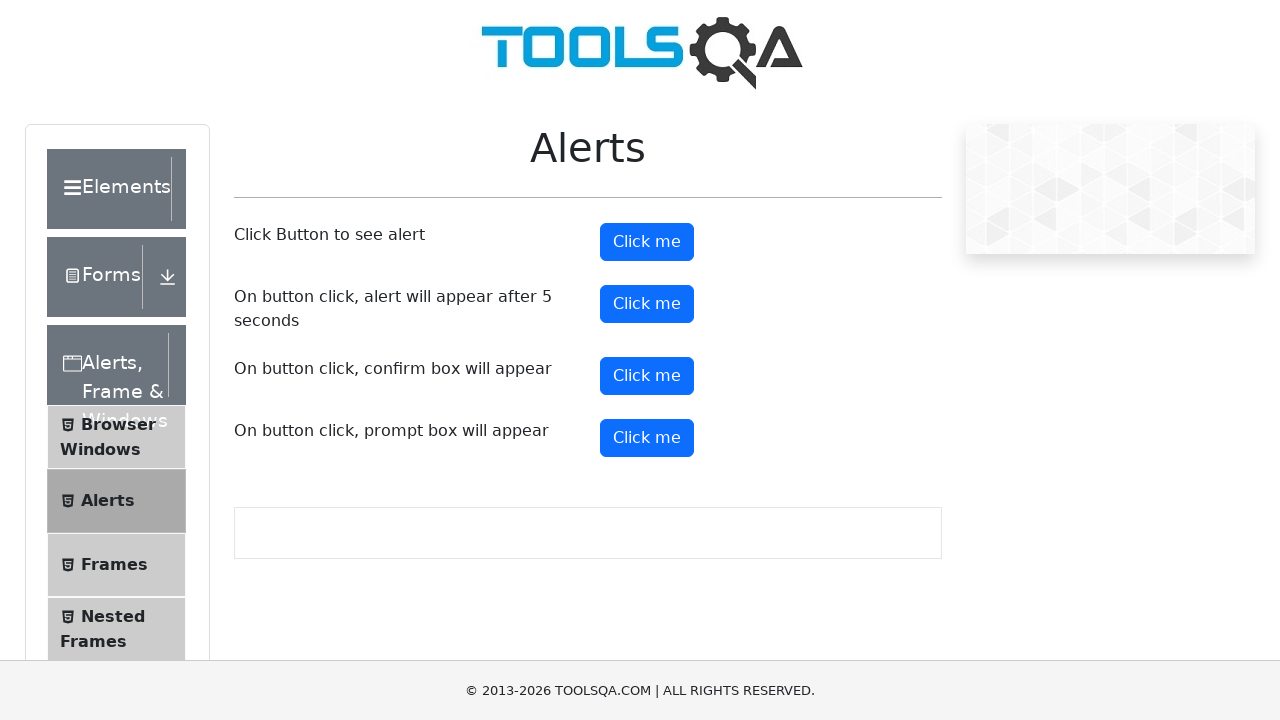

Set up dialog handler to dismiss confirmation dialog
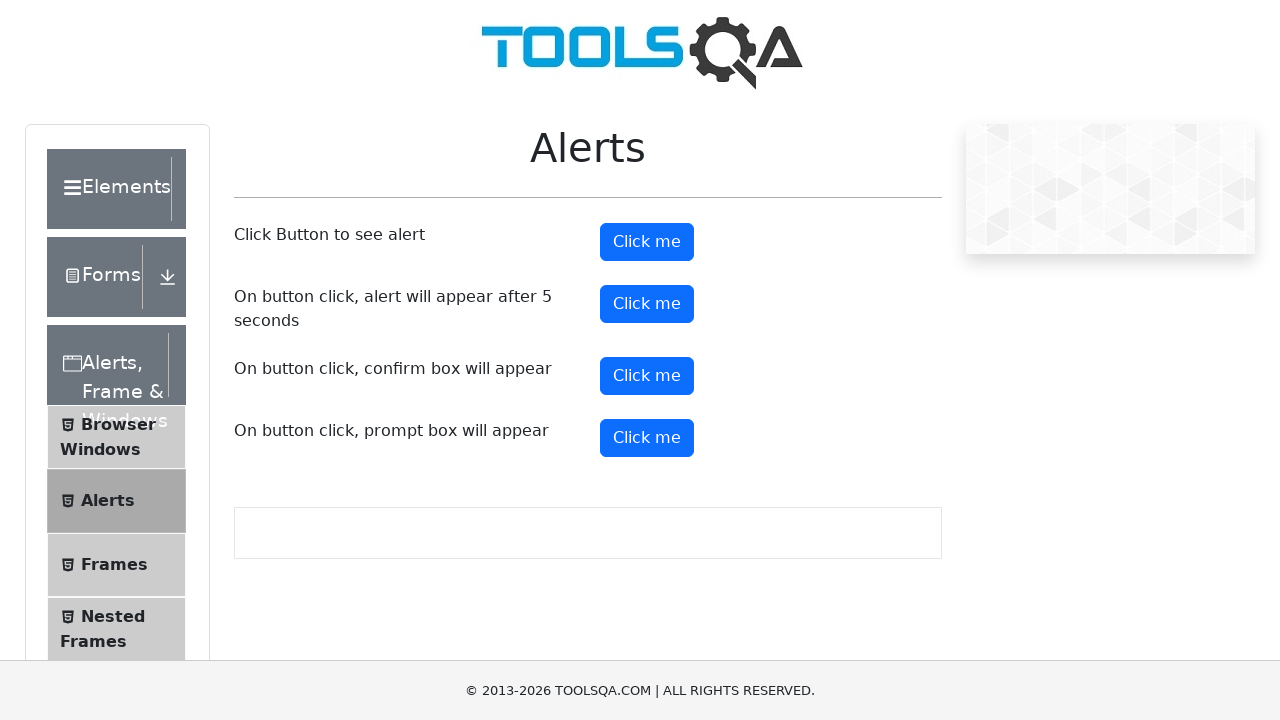

Clicked confirm button at (647, 376) on #confirmButton
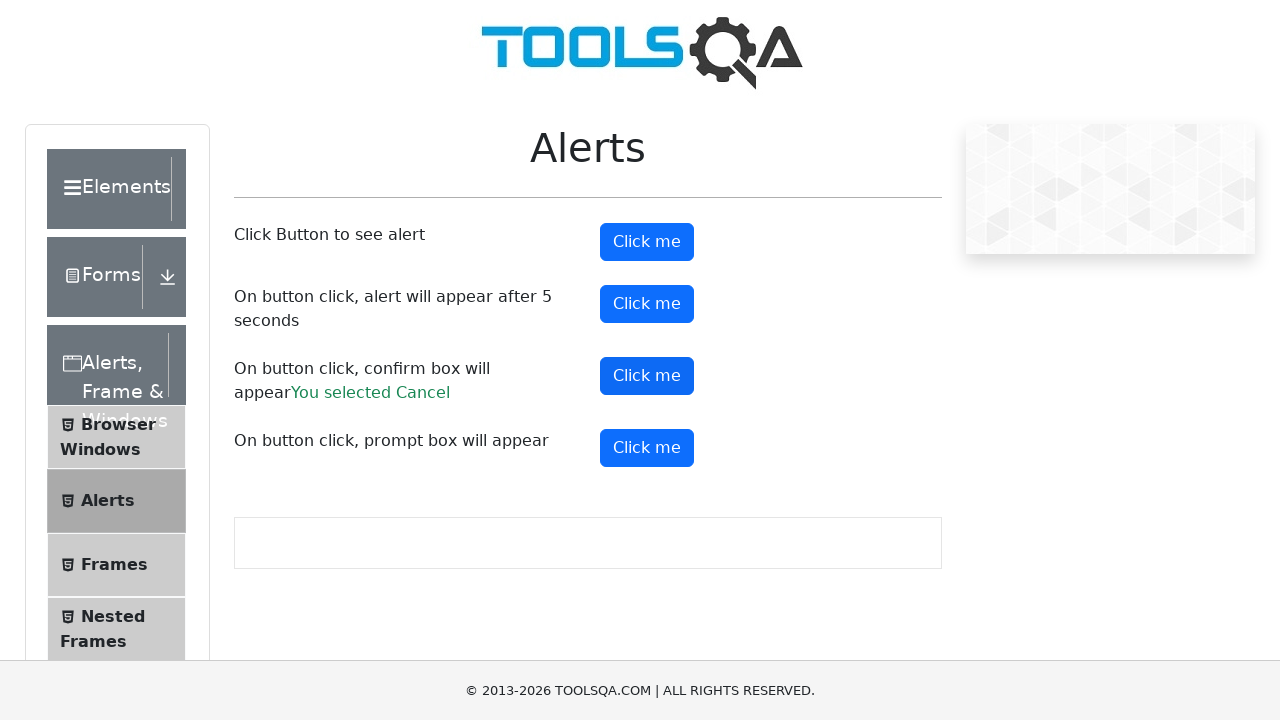

Confirm result text element loaded after dismissing dialog
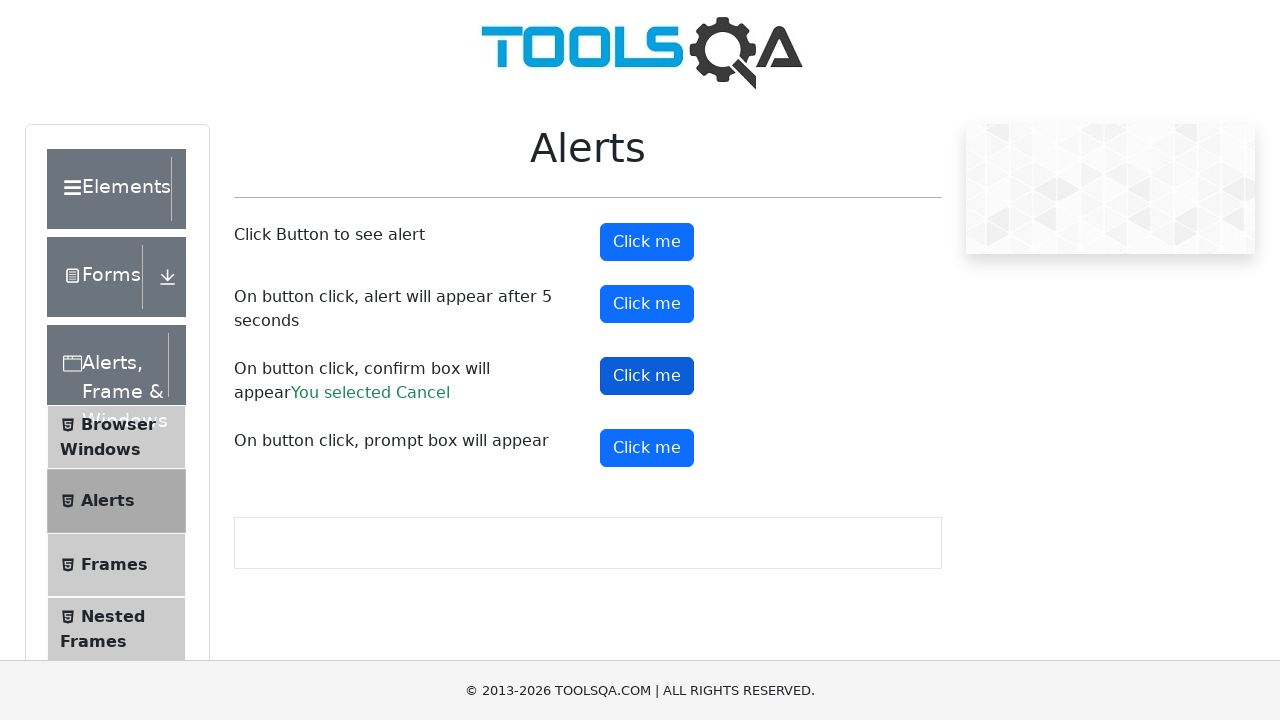

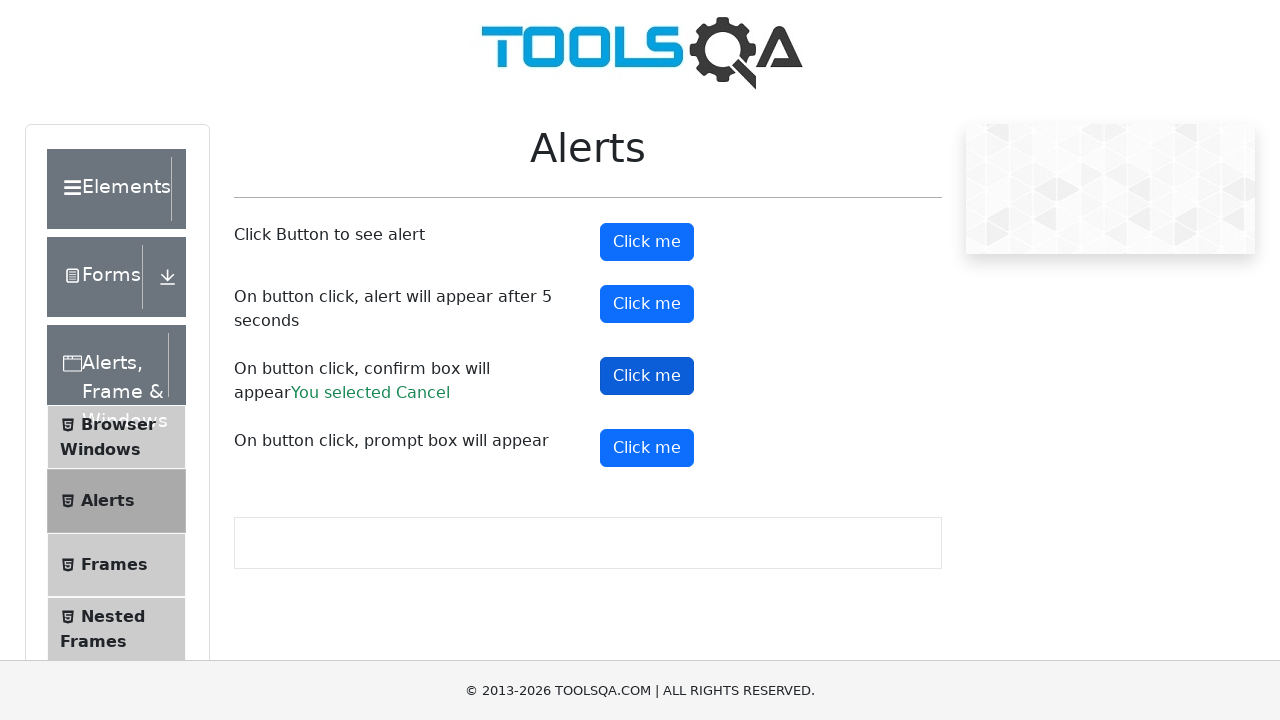